Tests infinite scrolling by repeatedly scrolling down the page using JavaScript execution to trigger content loading

Starting URL: https://practice.cydeo.com/infinite_scroll

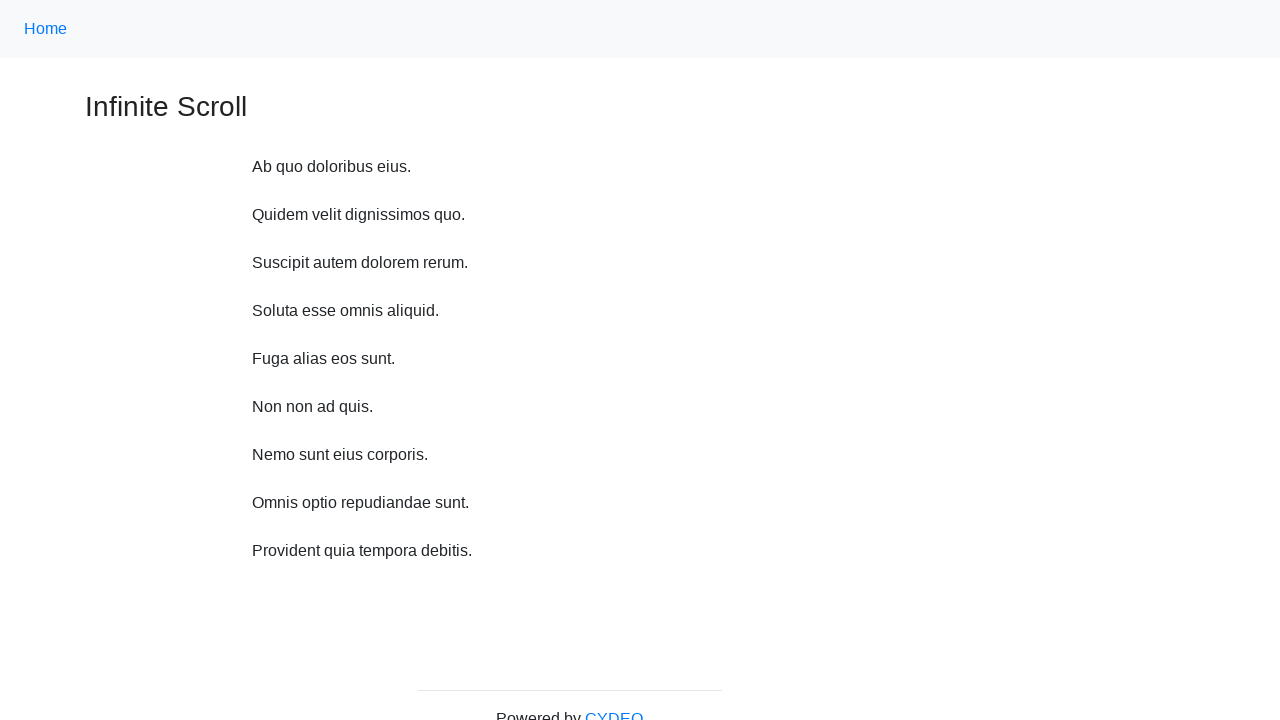

Initial scroll down by 10000 pixels to start infinite scroll
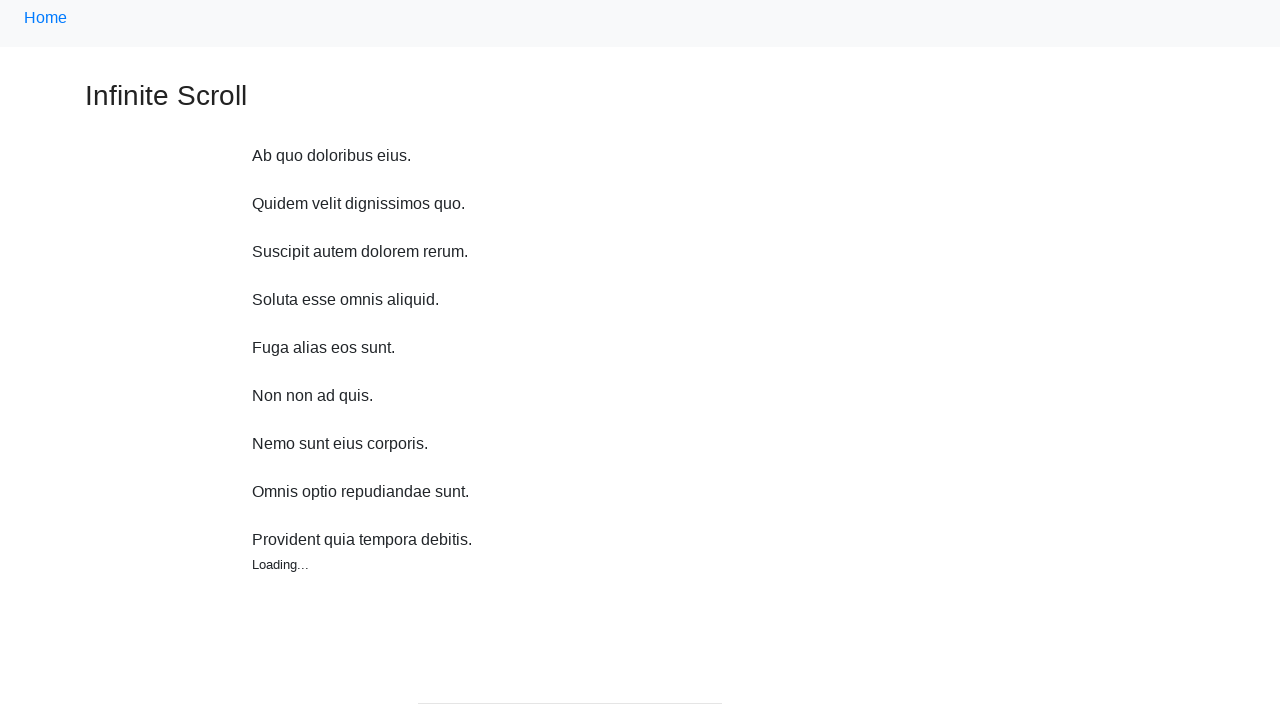

Scrolled down by 10000 pixels (iteration 1/10)
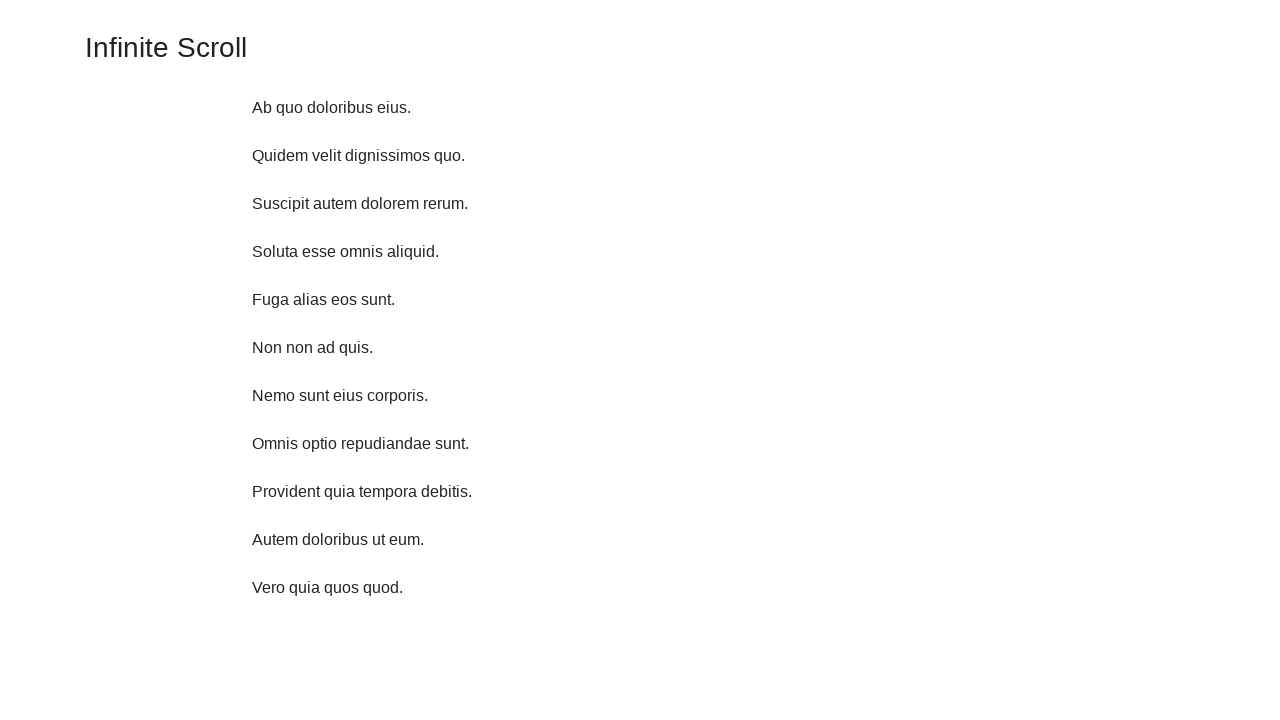

Waited 1 second for infinite scroll content to load (iteration 1/10)
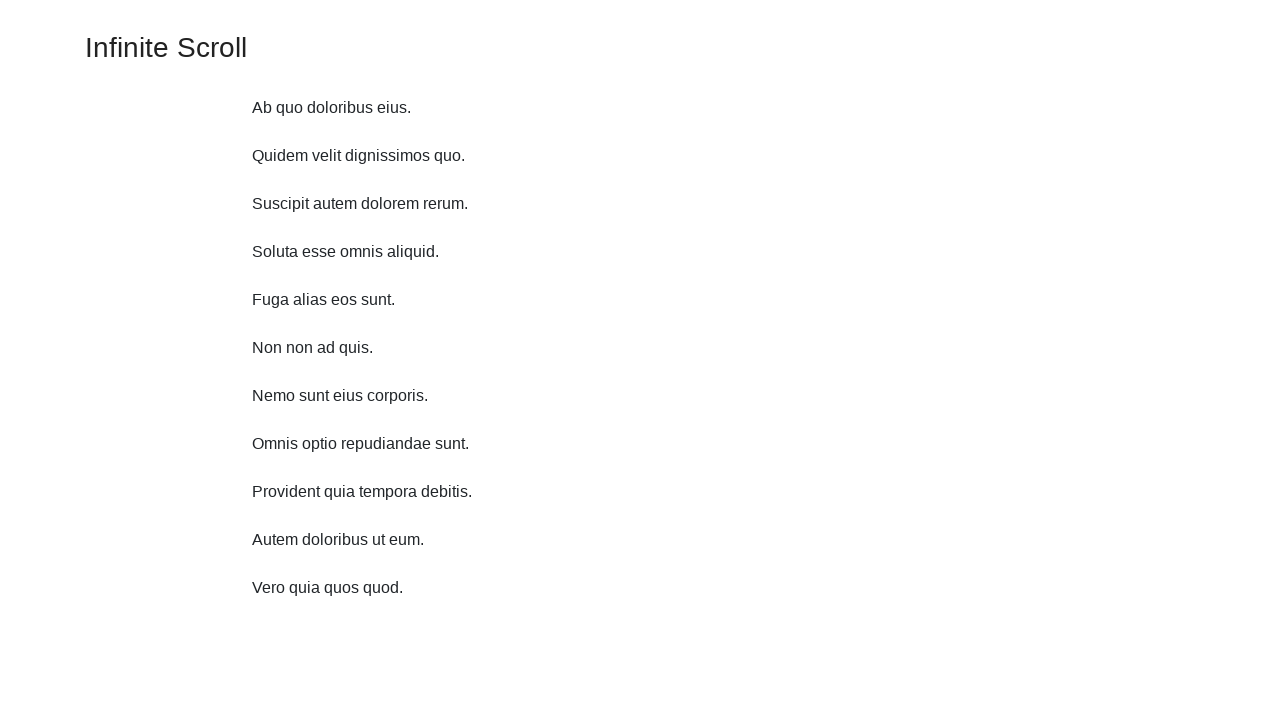

Scrolled down by 10000 pixels (iteration 2/10)
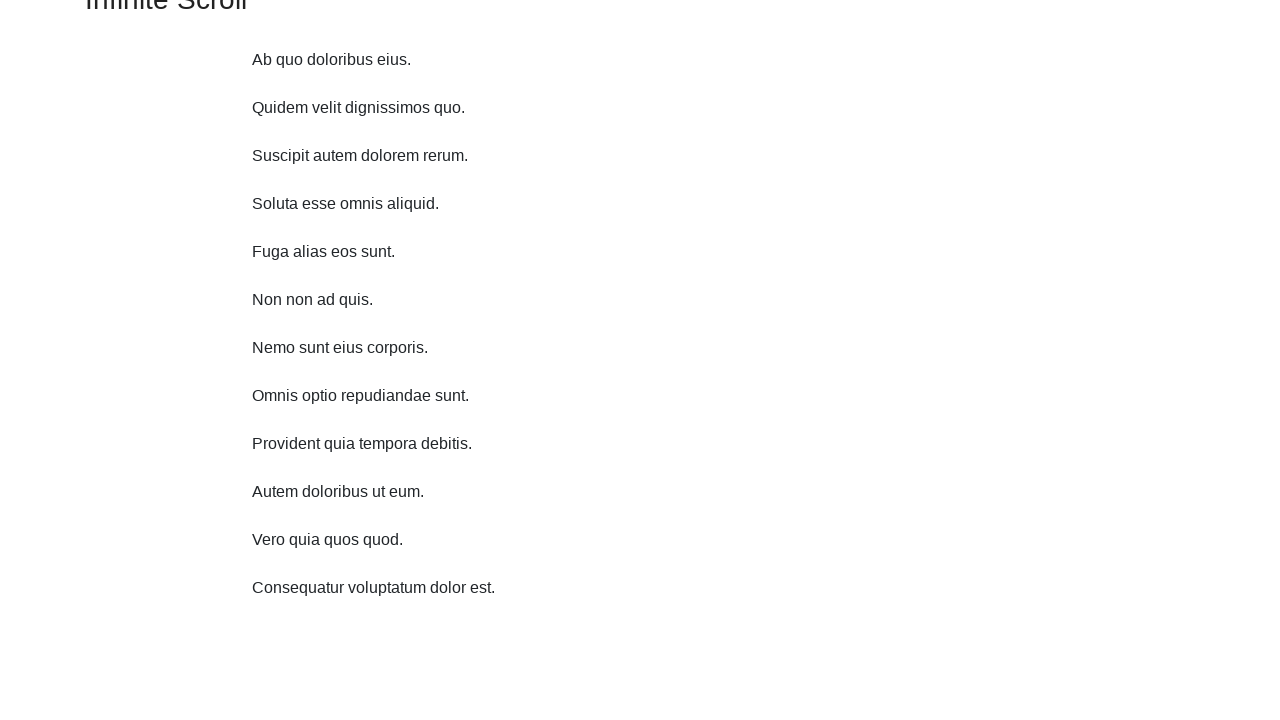

Waited 1 second for infinite scroll content to load (iteration 2/10)
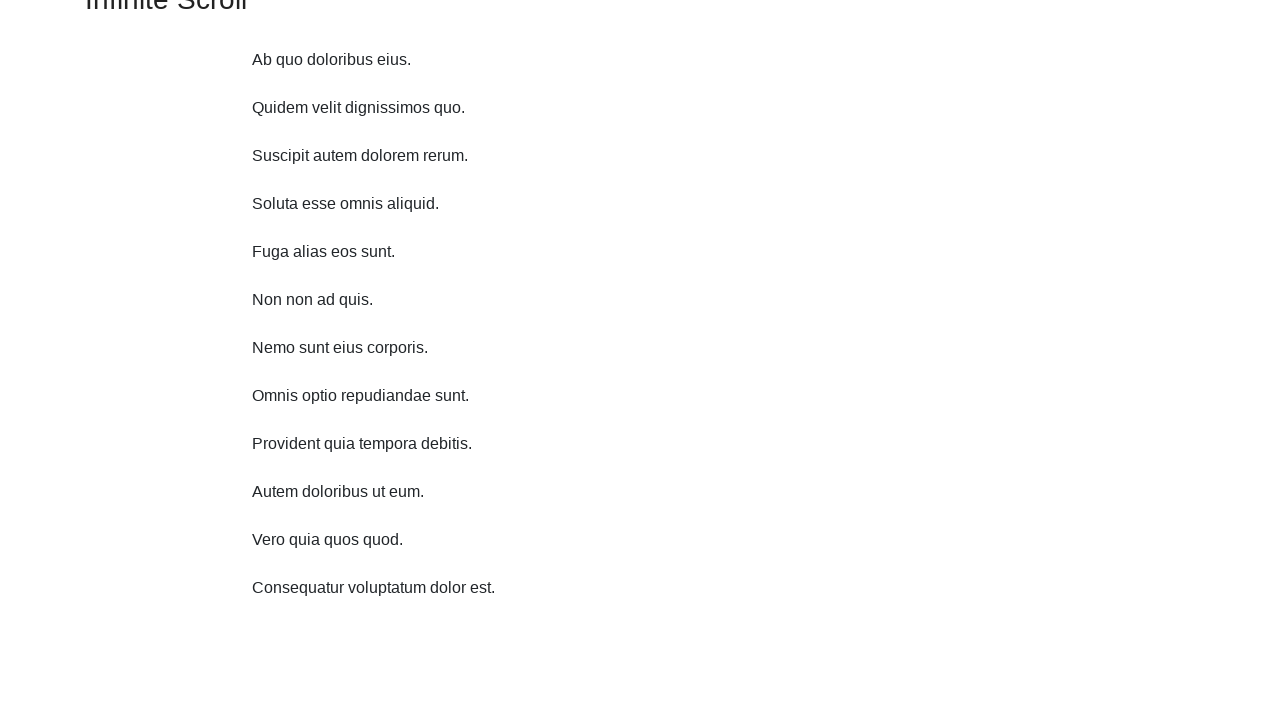

Scrolled down by 10000 pixels (iteration 3/10)
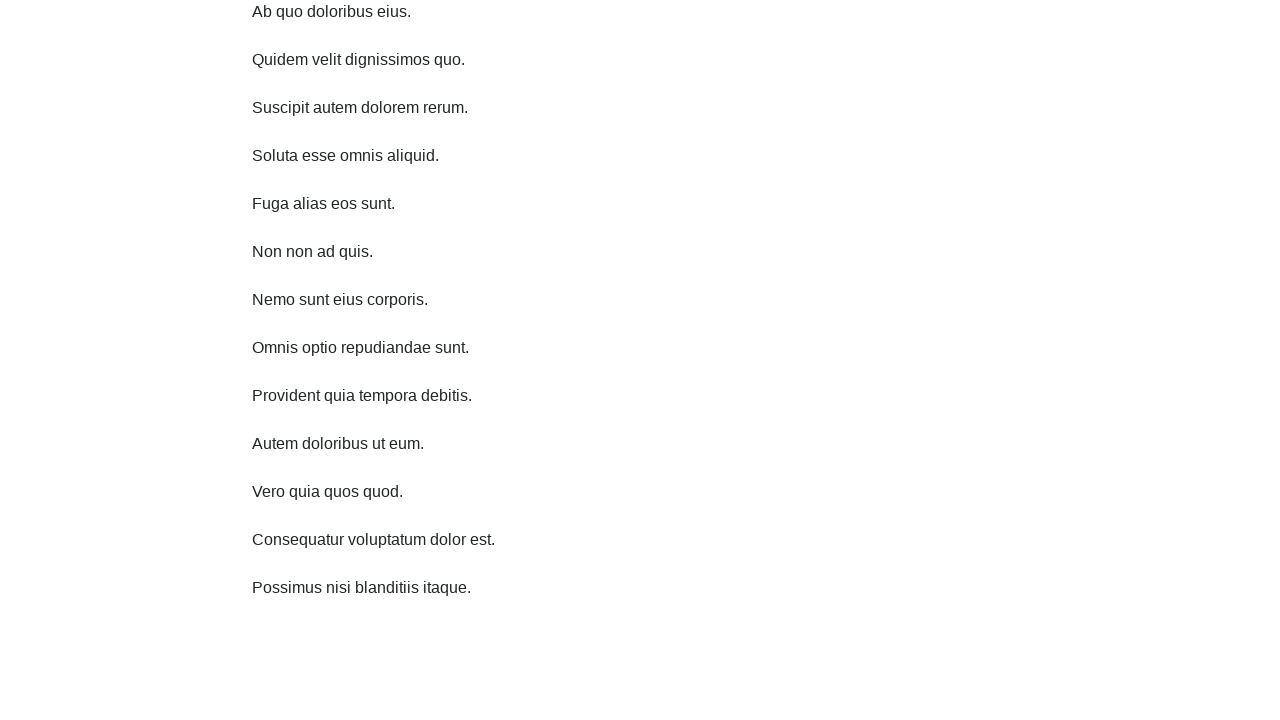

Waited 1 second for infinite scroll content to load (iteration 3/10)
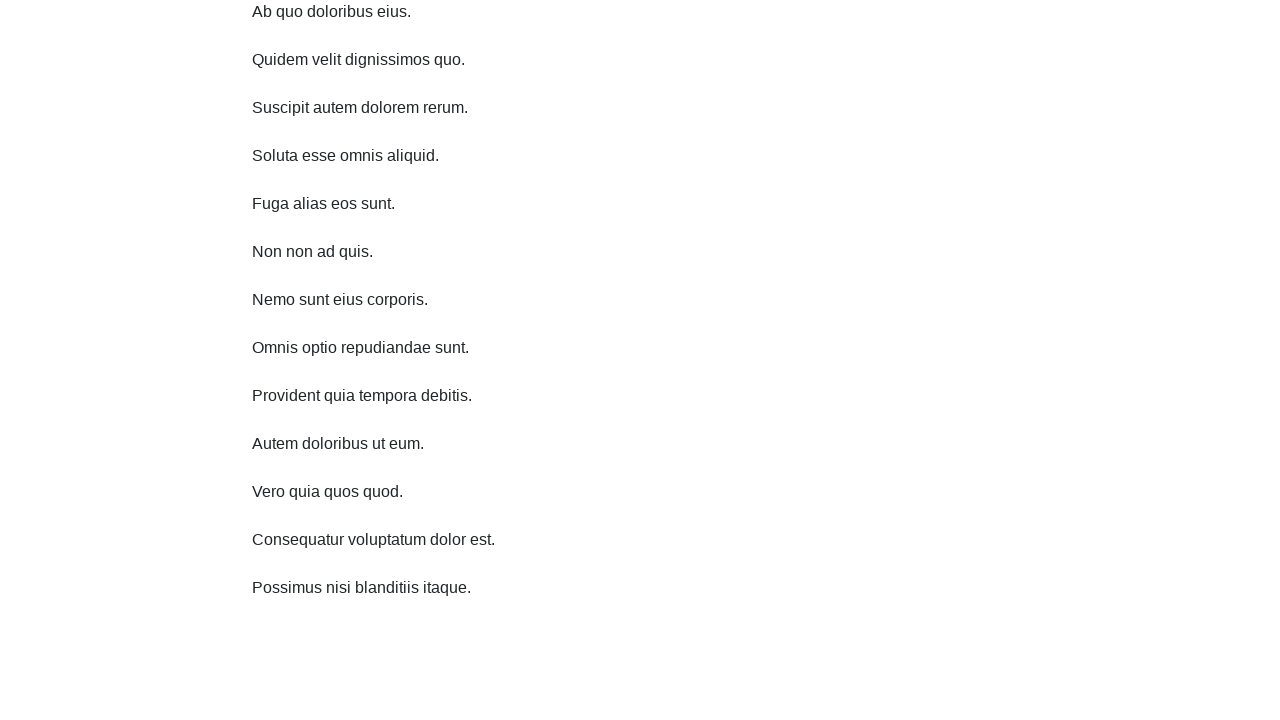

Scrolled down by 10000 pixels (iteration 4/10)
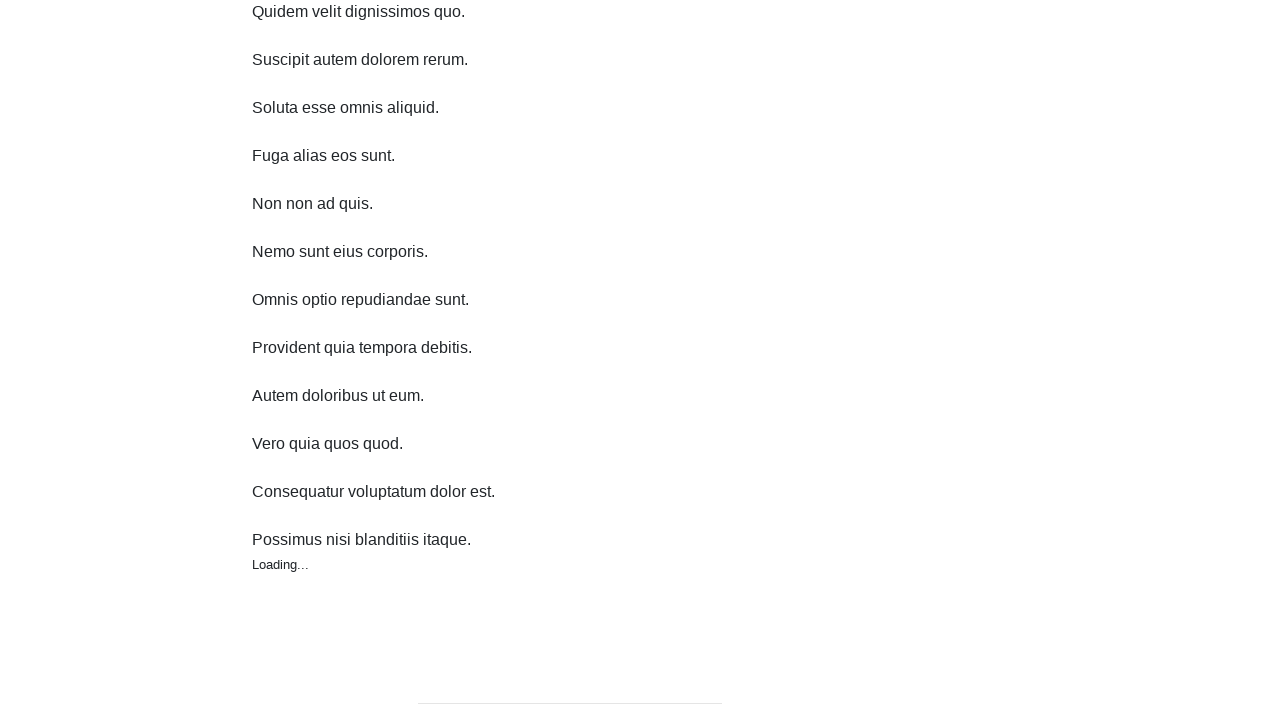

Waited 1 second for infinite scroll content to load (iteration 4/10)
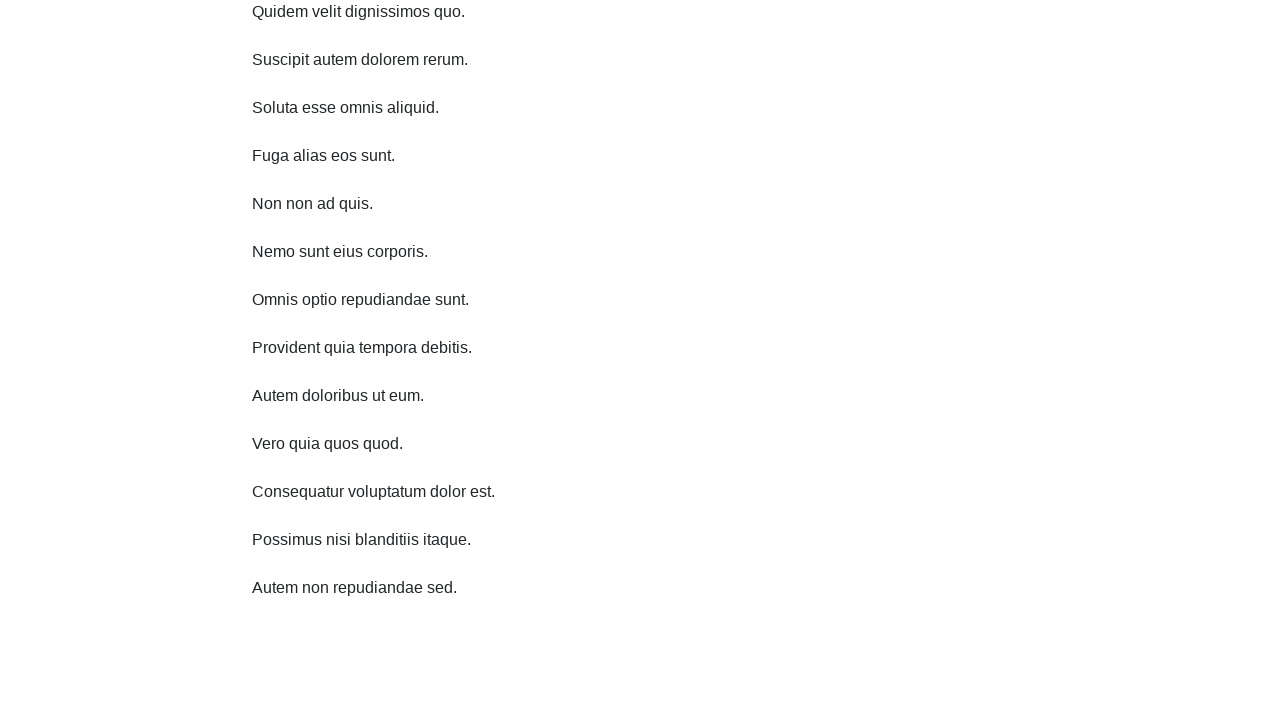

Scrolled down by 10000 pixels (iteration 5/10)
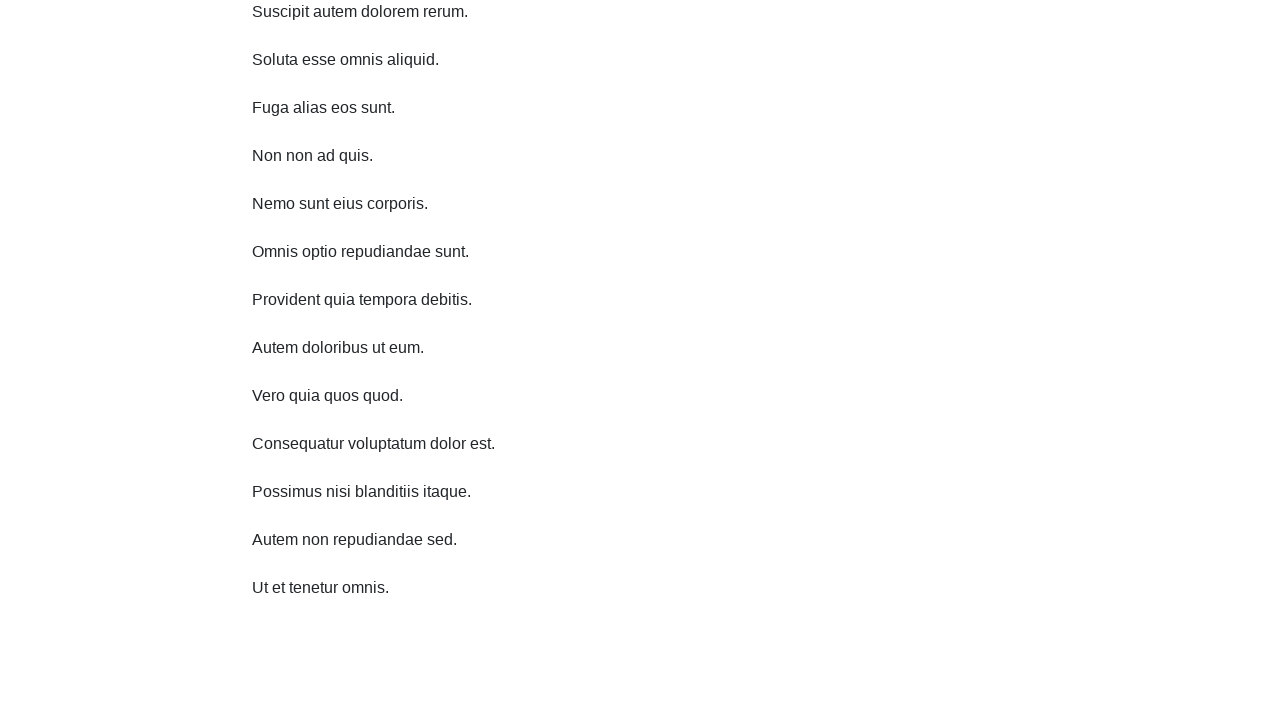

Waited 1 second for infinite scroll content to load (iteration 5/10)
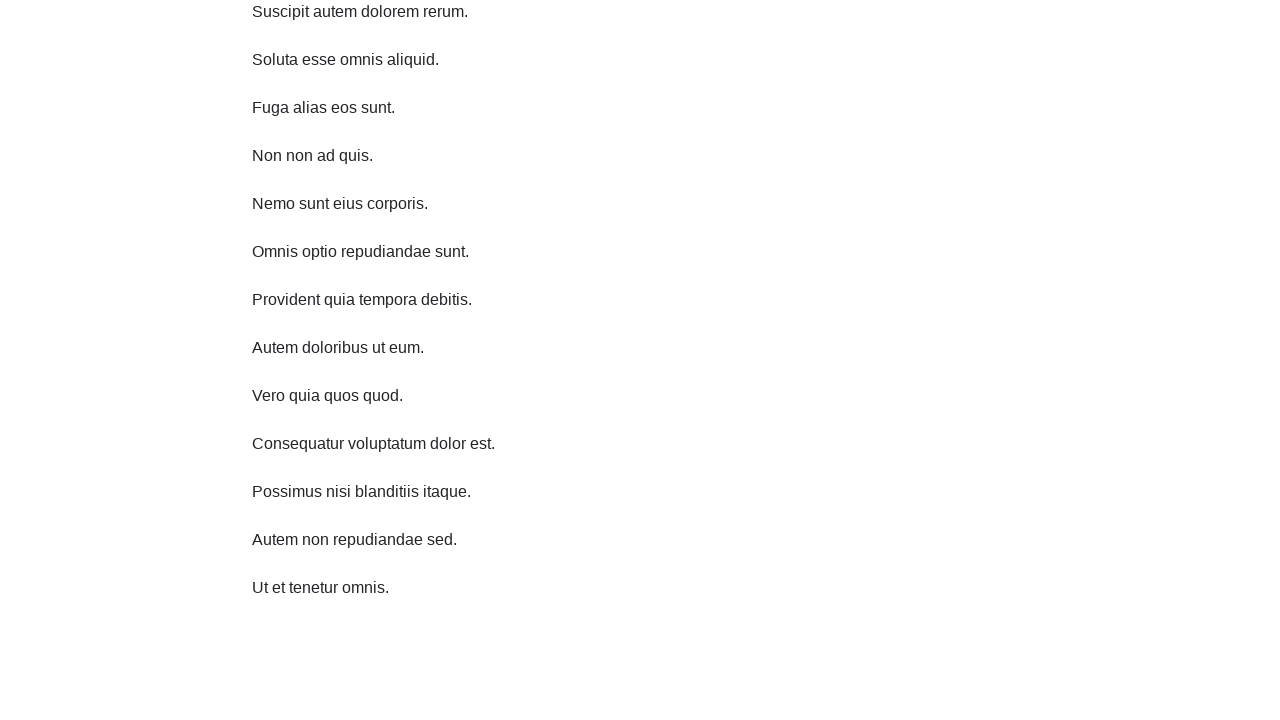

Scrolled down by 10000 pixels (iteration 6/10)
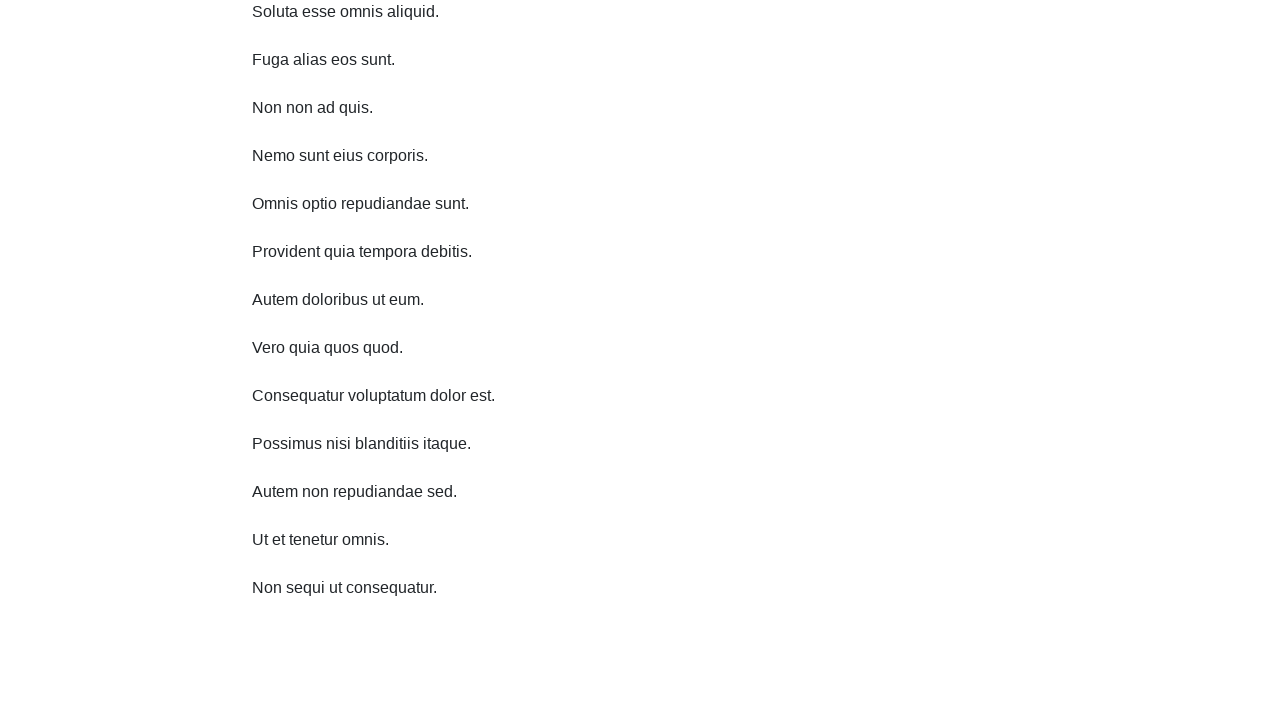

Waited 1 second for infinite scroll content to load (iteration 6/10)
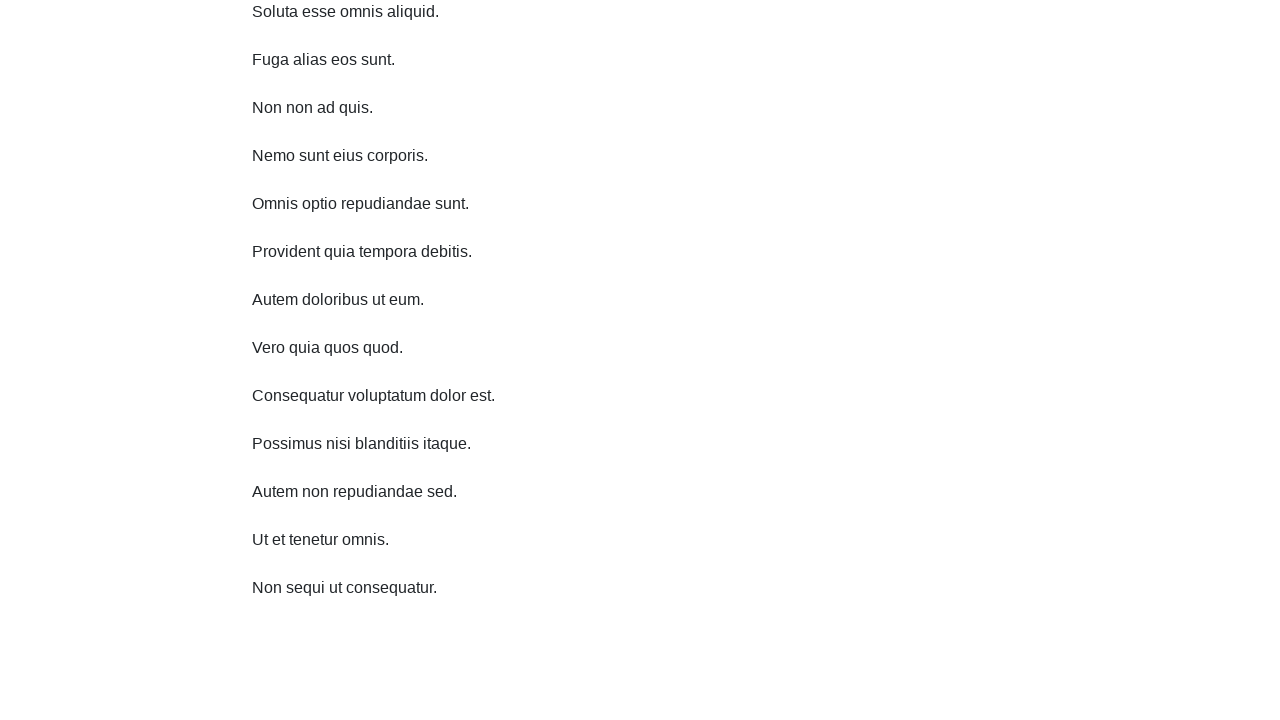

Scrolled down by 10000 pixels (iteration 7/10)
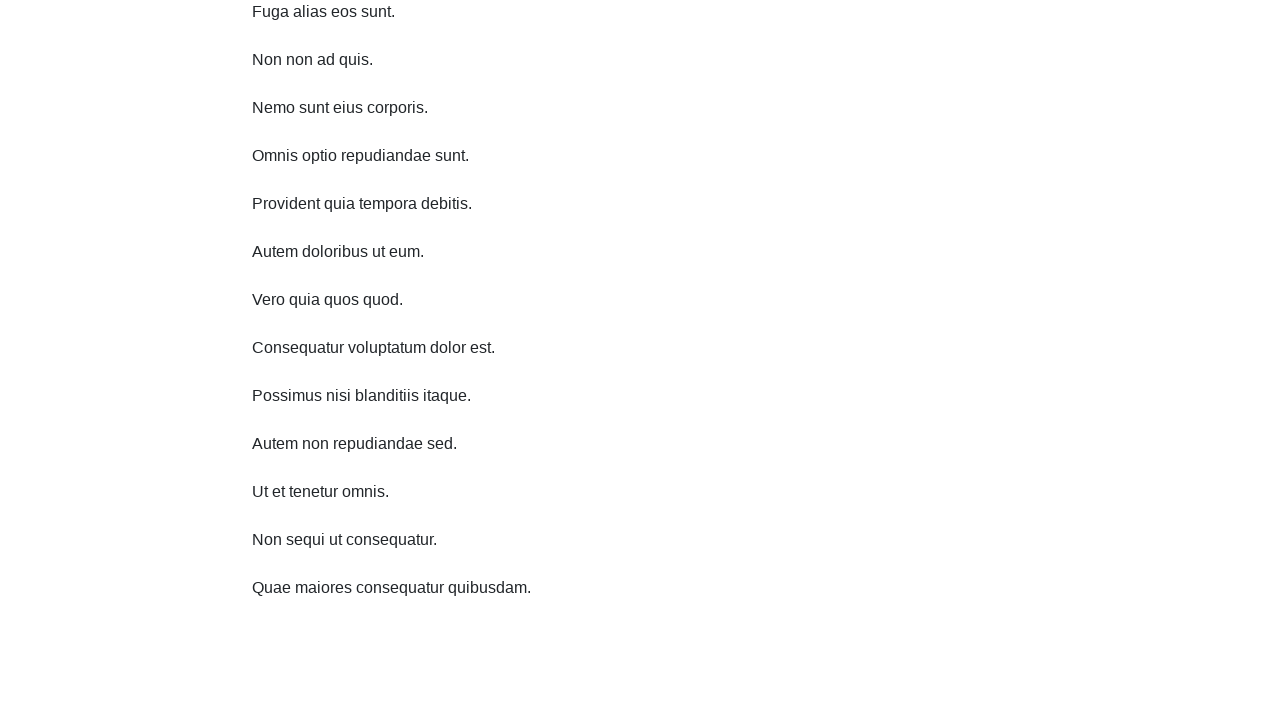

Waited 1 second for infinite scroll content to load (iteration 7/10)
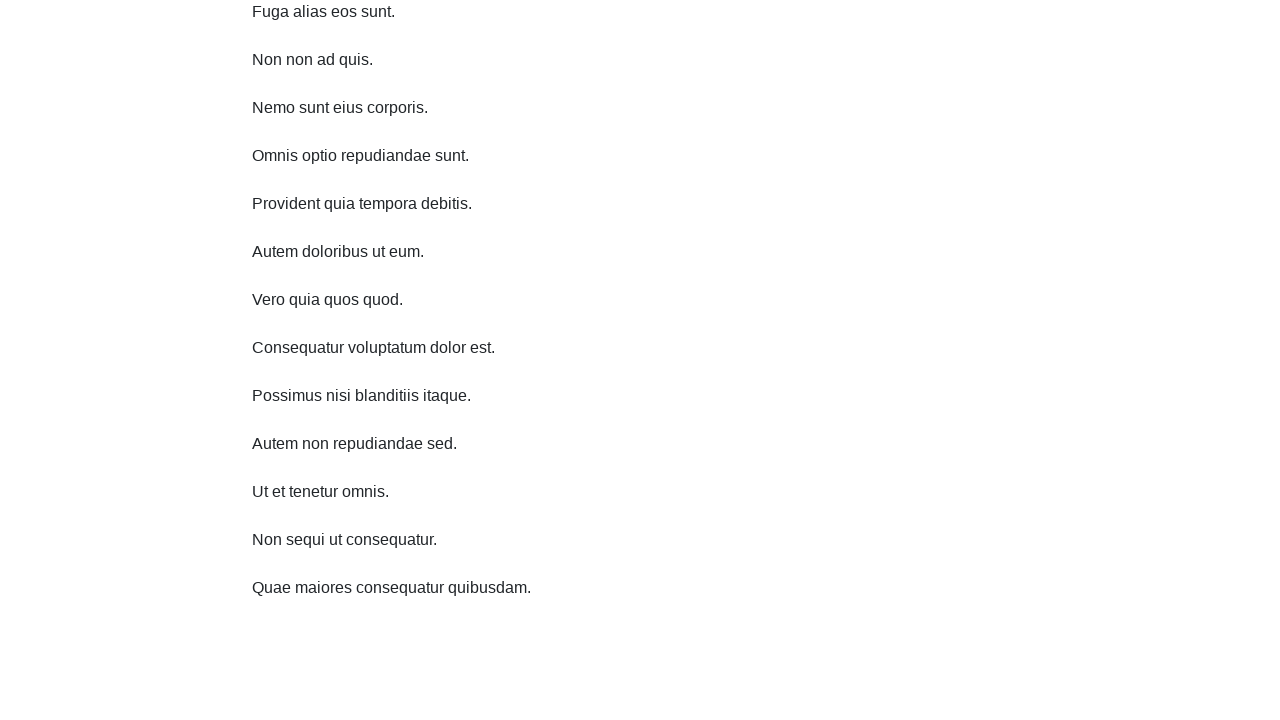

Scrolled down by 10000 pixels (iteration 8/10)
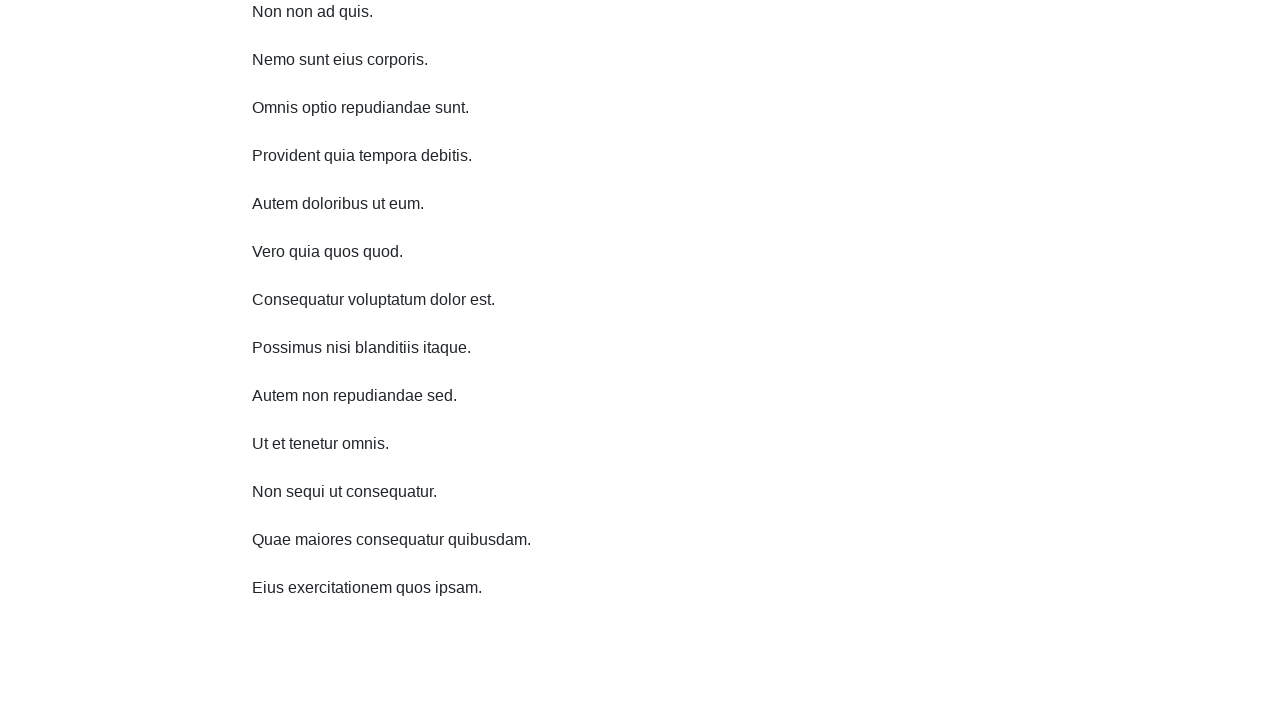

Waited 1 second for infinite scroll content to load (iteration 8/10)
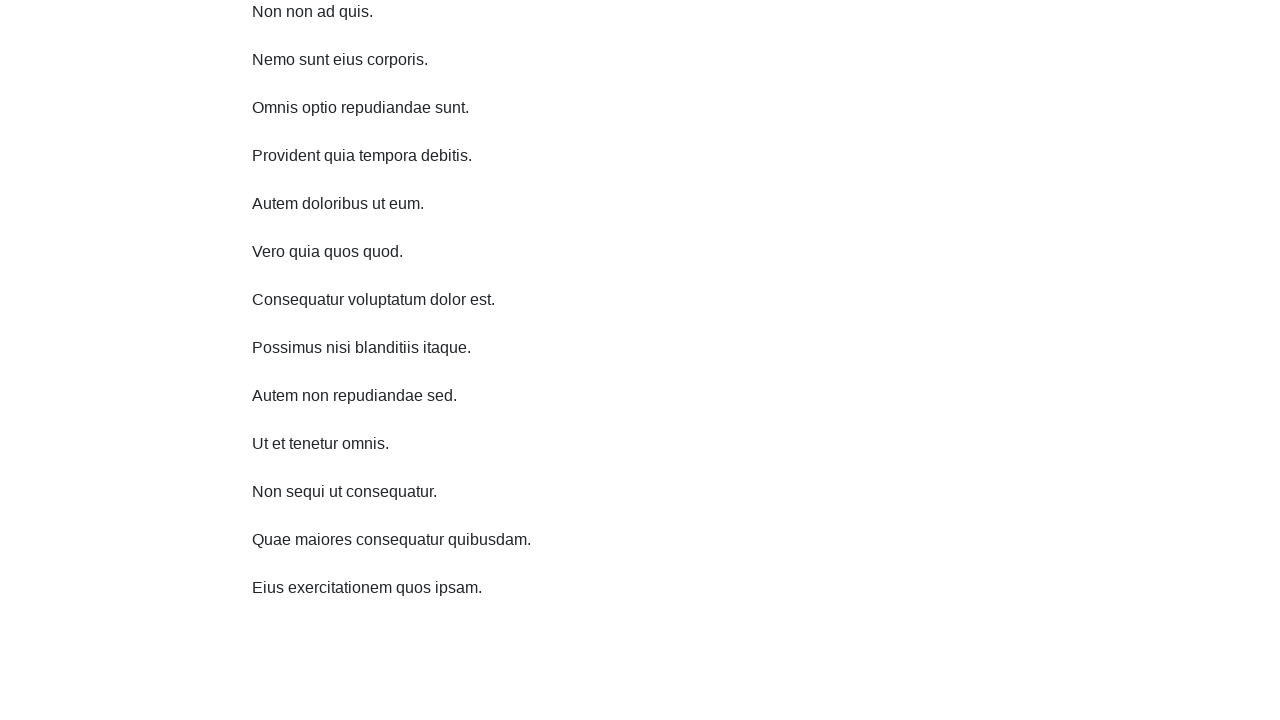

Scrolled down by 10000 pixels (iteration 9/10)
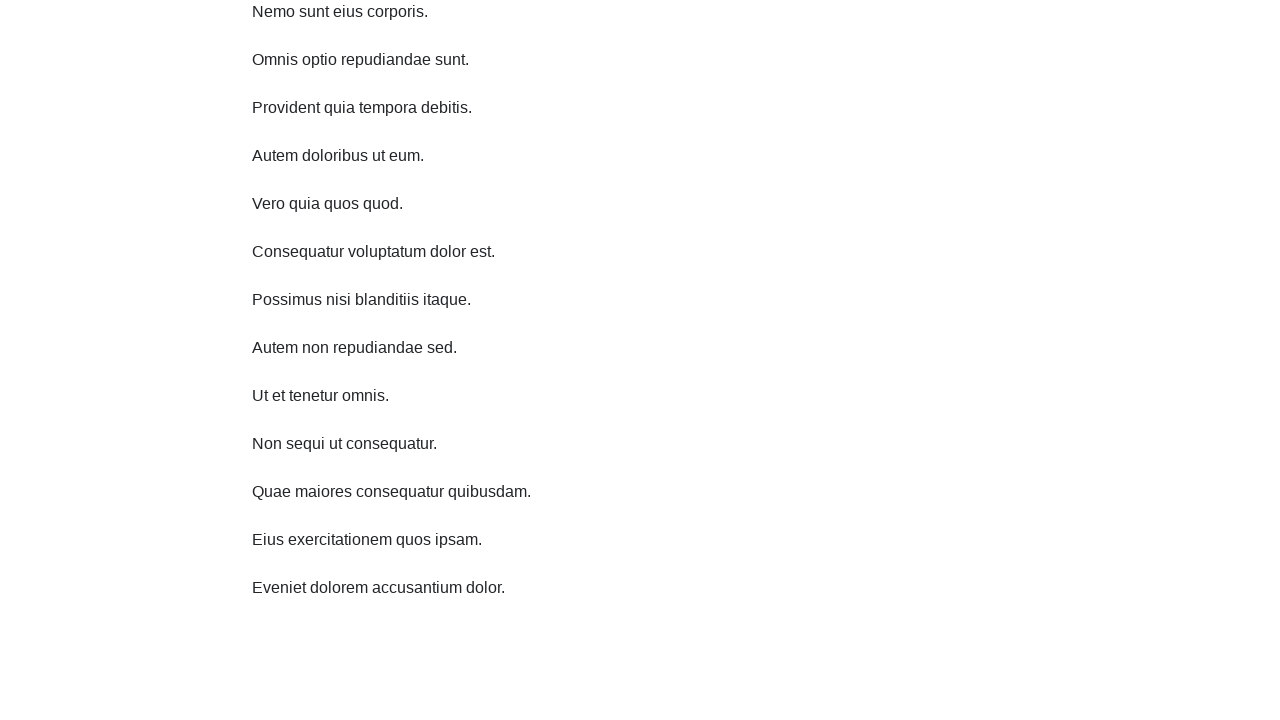

Waited 1 second for infinite scroll content to load (iteration 9/10)
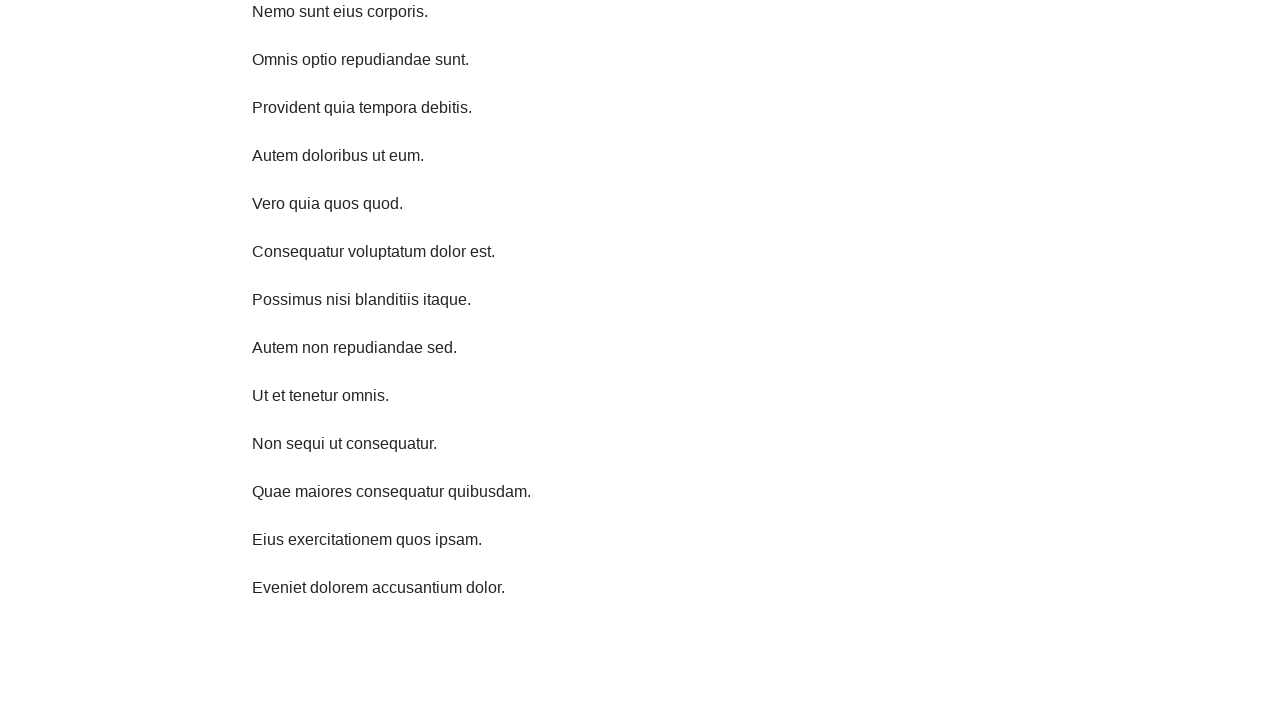

Scrolled down by 10000 pixels (iteration 10/10)
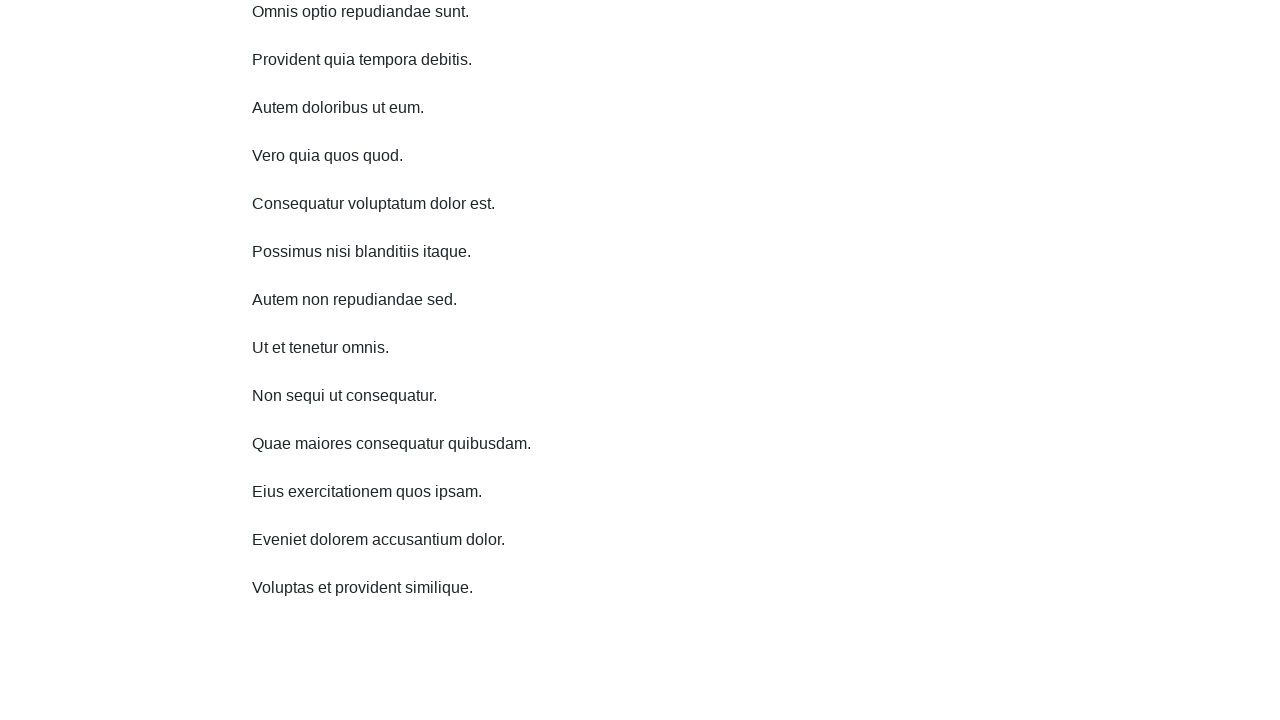

Waited 1 second for infinite scroll content to load (iteration 10/10)
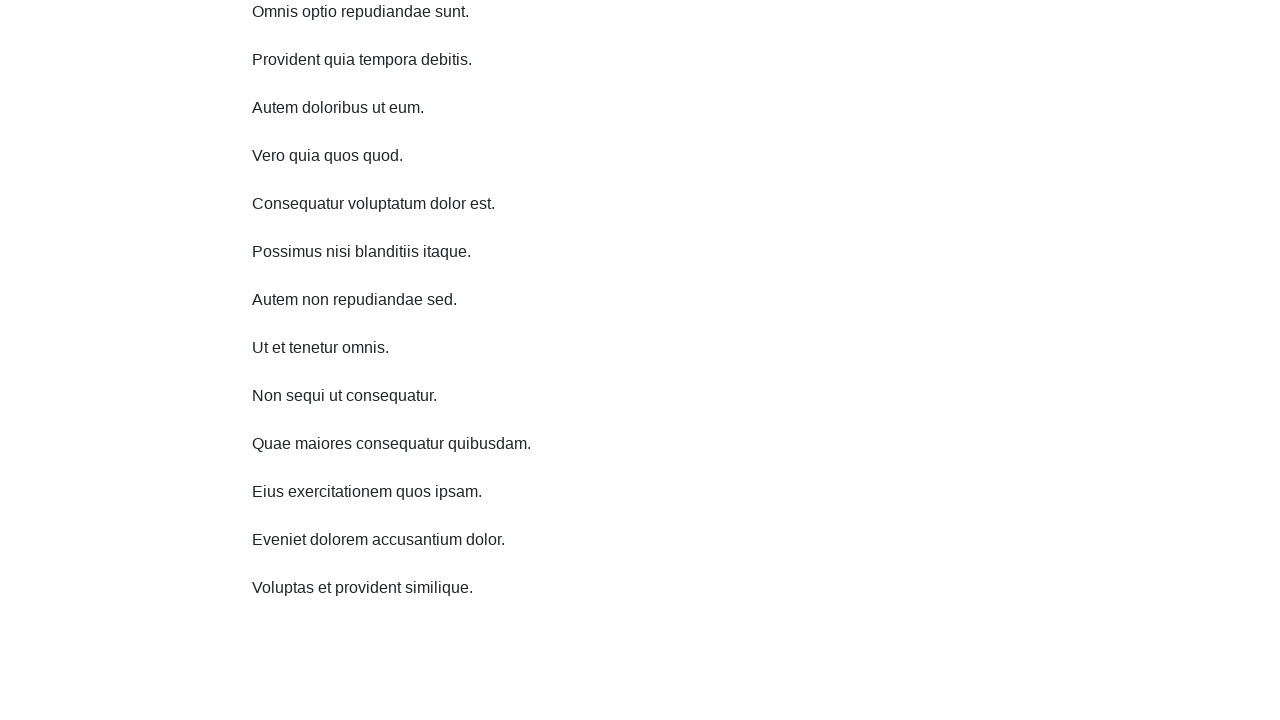

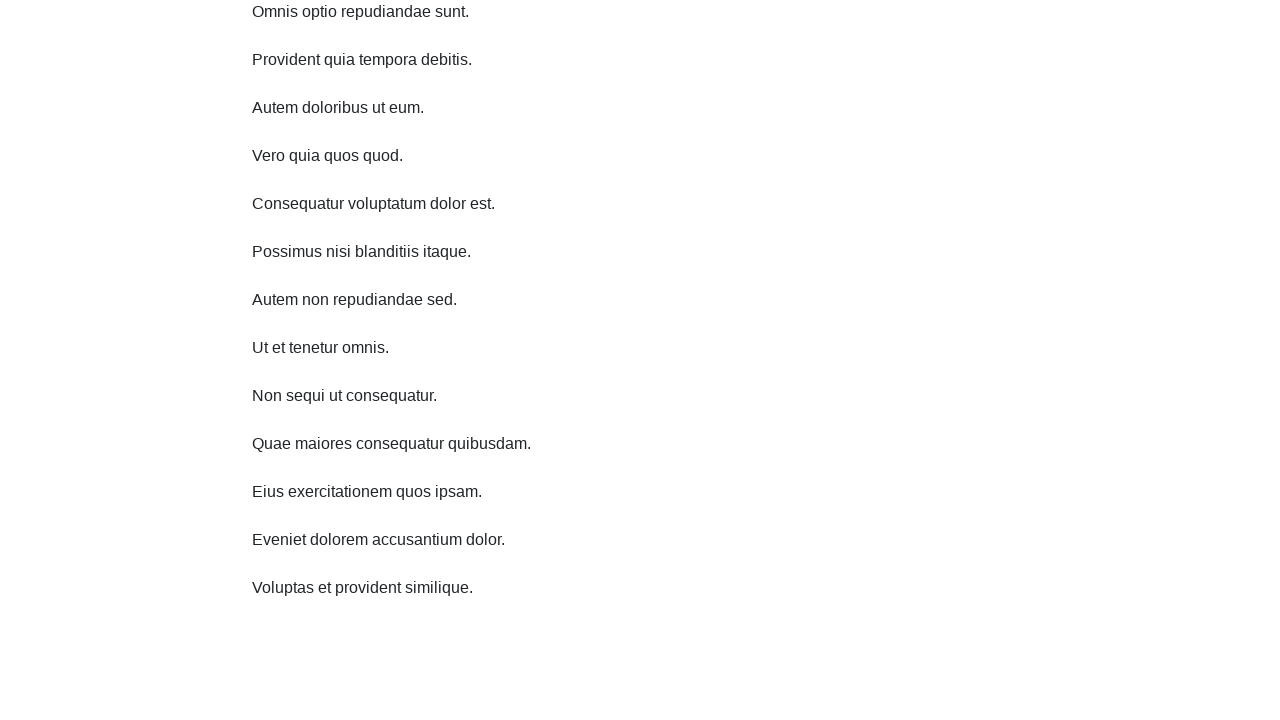